Tests that checking all todos then unchecking one will uncheck the toggle-all checkbox

Starting URL: http://backbonejs.org/examples/todos/

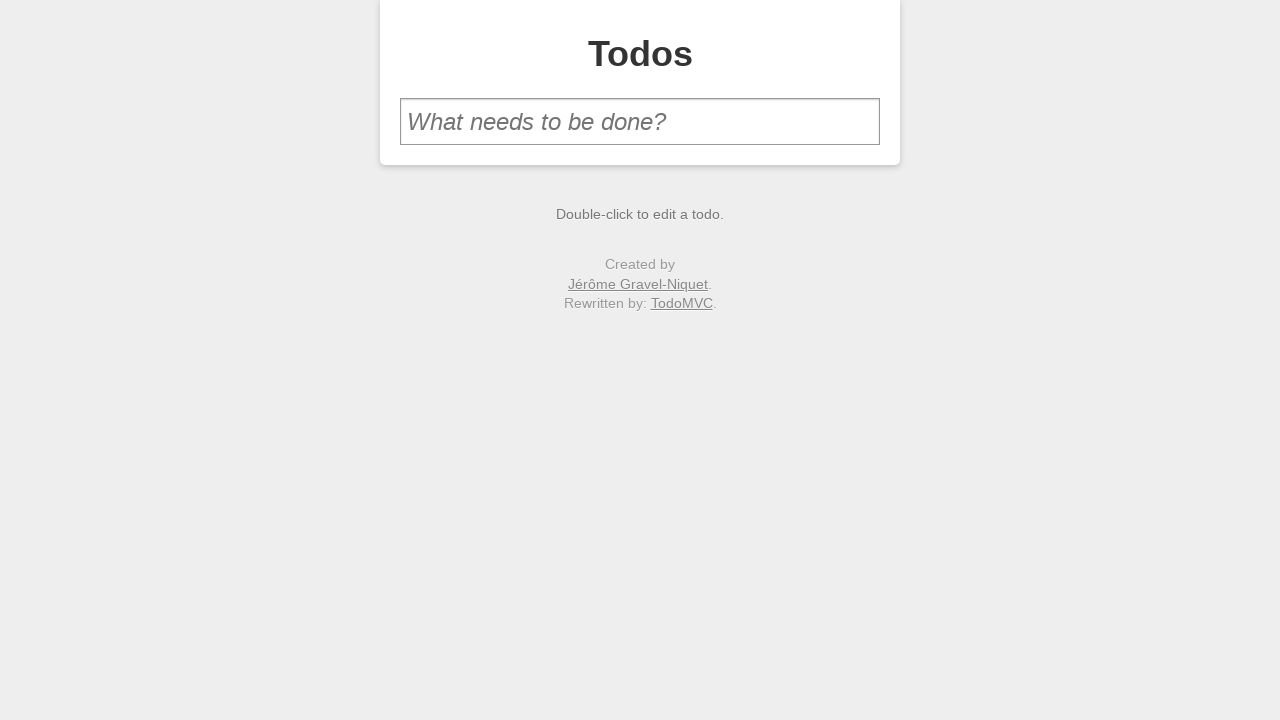

Filled new todo input with 'one' on #new-todo
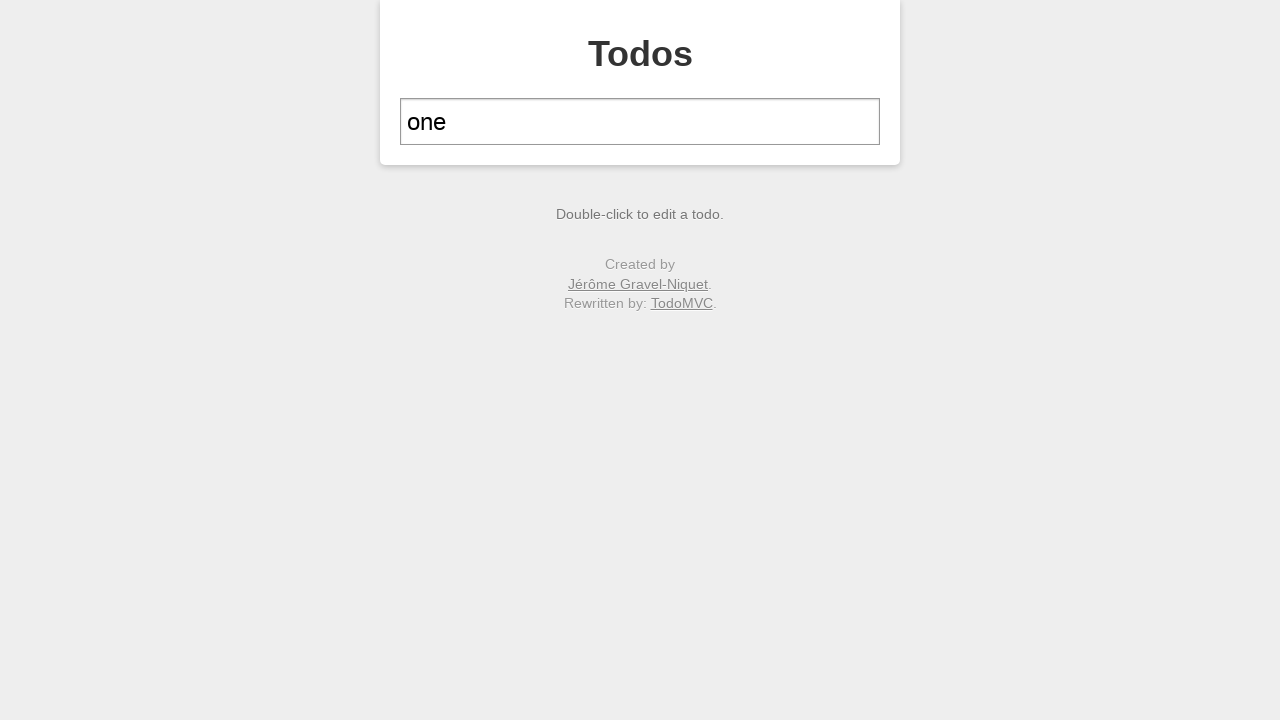

Pressed Enter to add first todo item on #new-todo
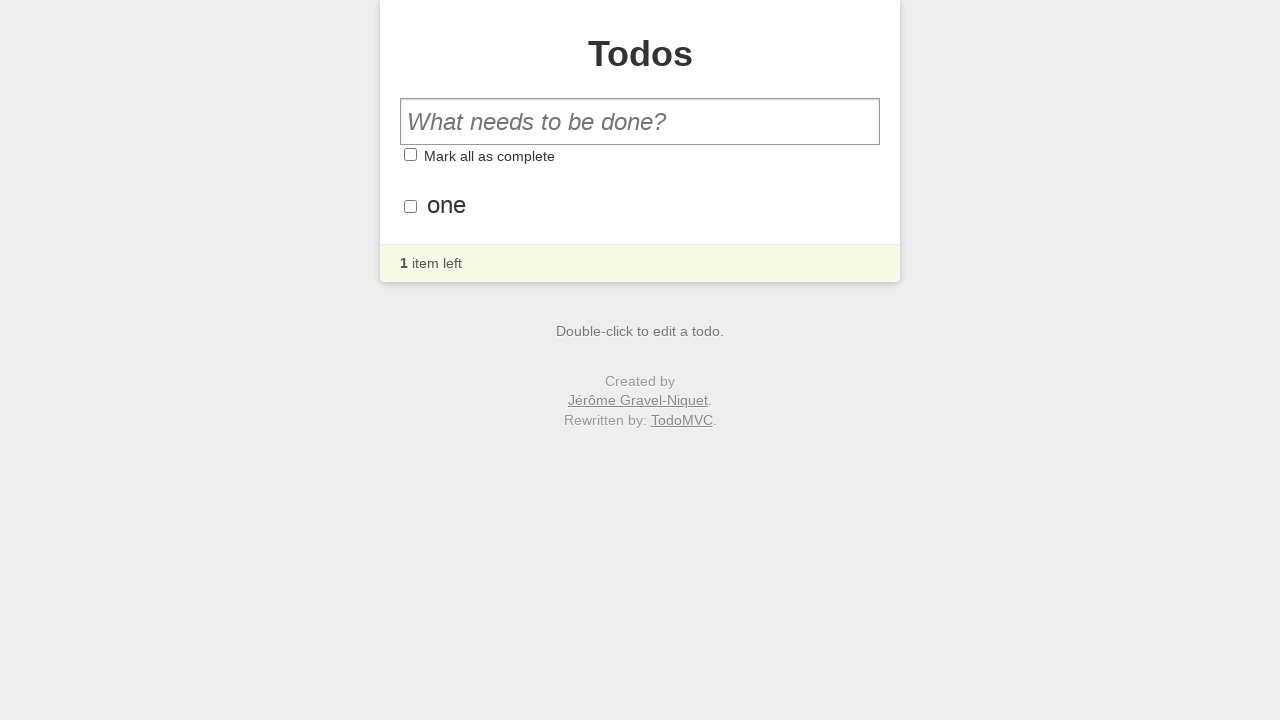

Filled new todo input with 'two' on #new-todo
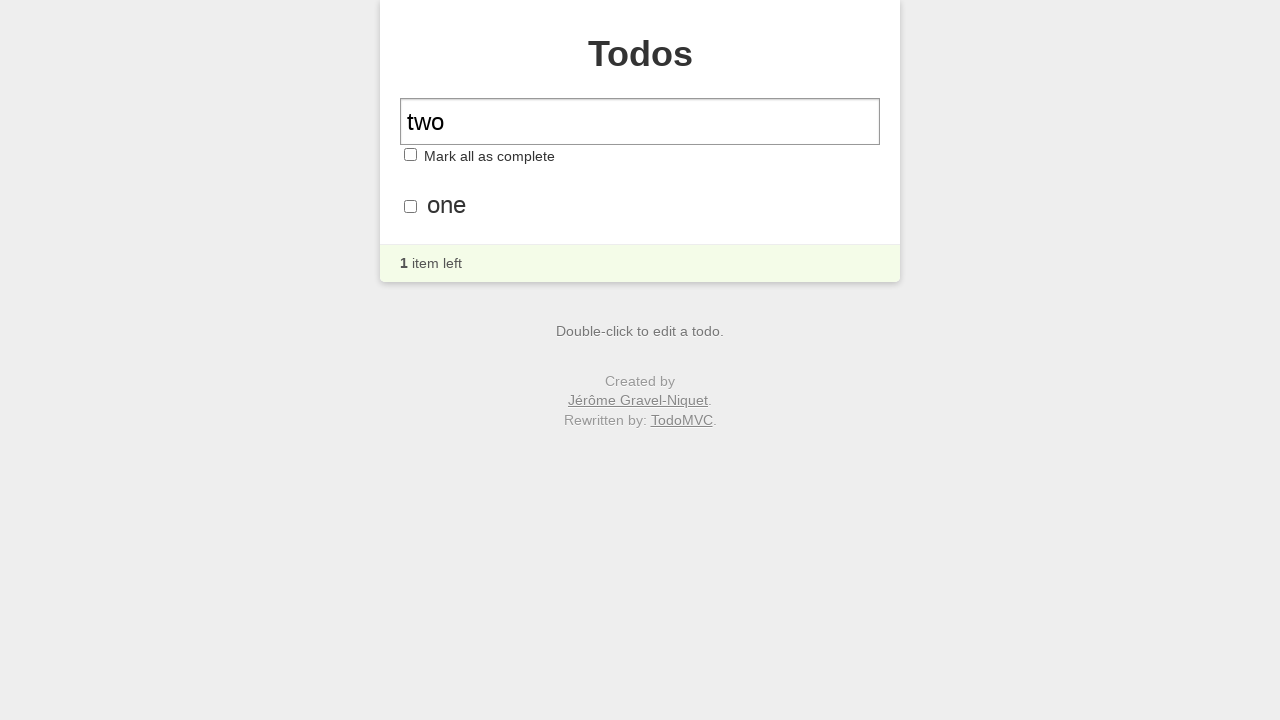

Pressed Enter to add second todo item on #new-todo
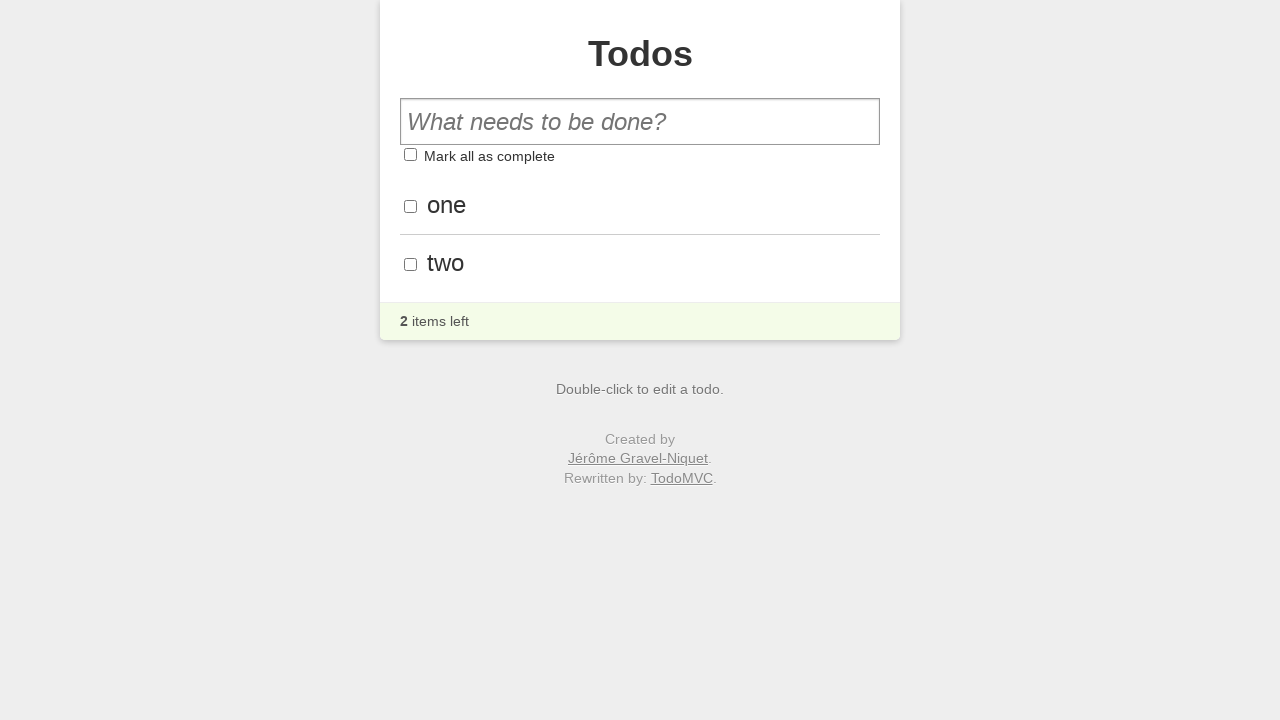

Clicked toggle checkbox for first todo item at (410, 206) on #todo-list li:nth-child(1) .toggle
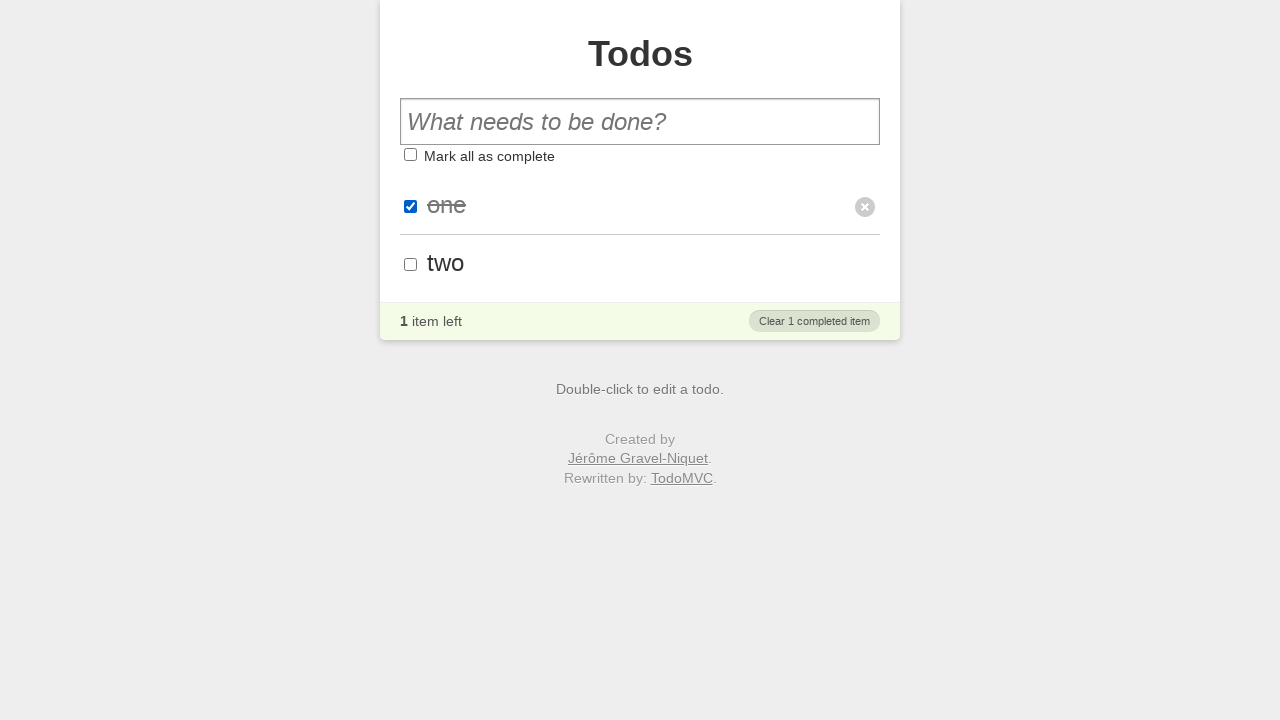

Clicked toggle checkbox for second todo item at (410, 264) on #todo-list li:nth-child(2) .toggle
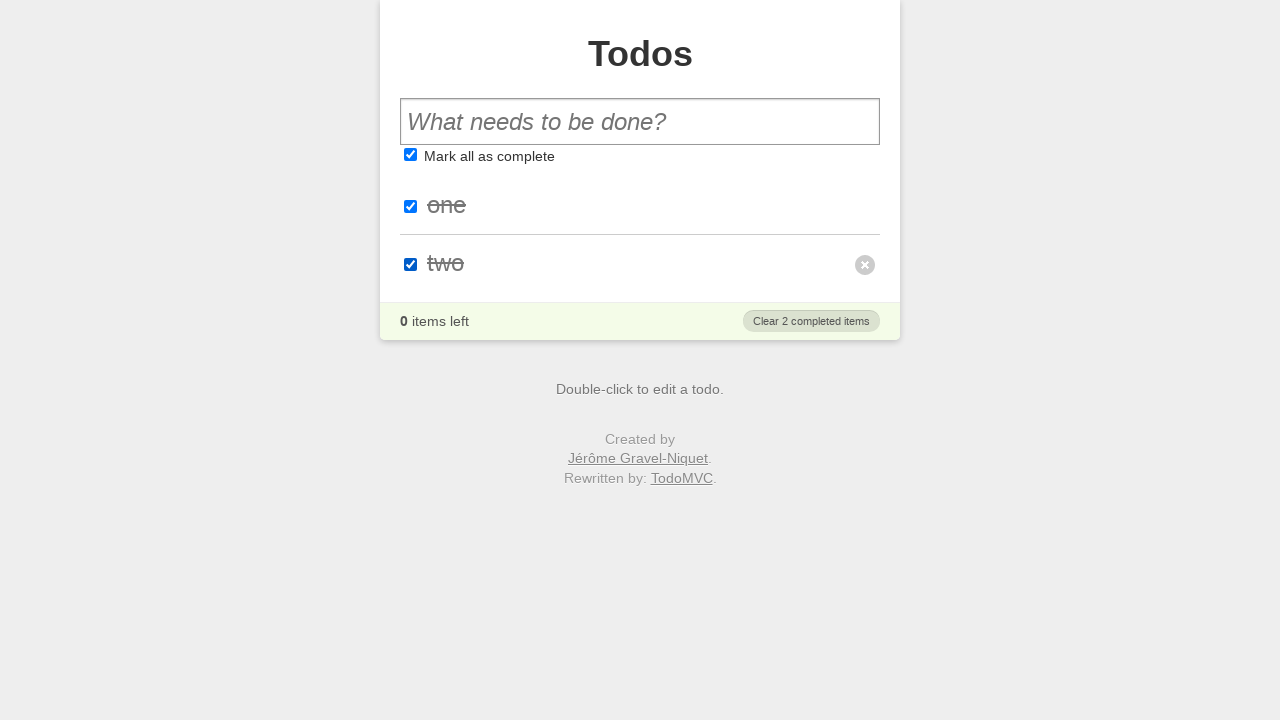

Clicked toggle checkbox to uncheck first todo item at (410, 206) on #todo-list li:nth-child(1) .toggle
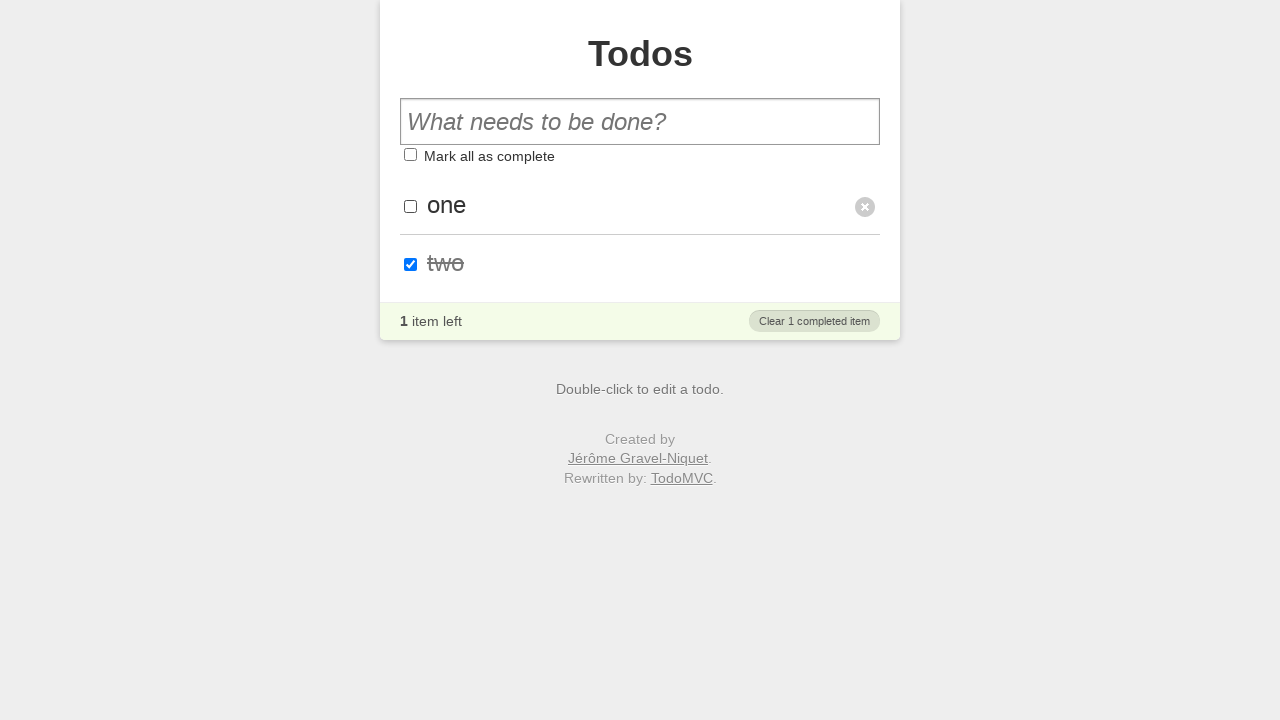

Verified that toggle-all checkbox is not checked
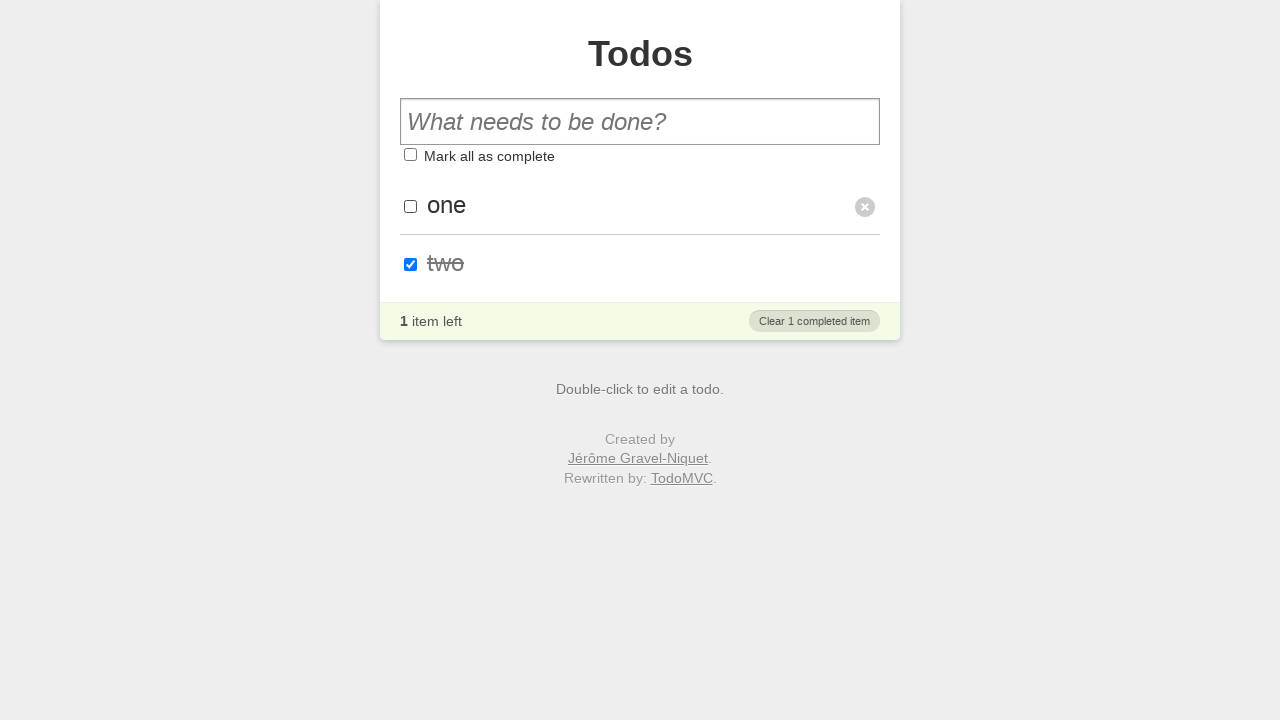

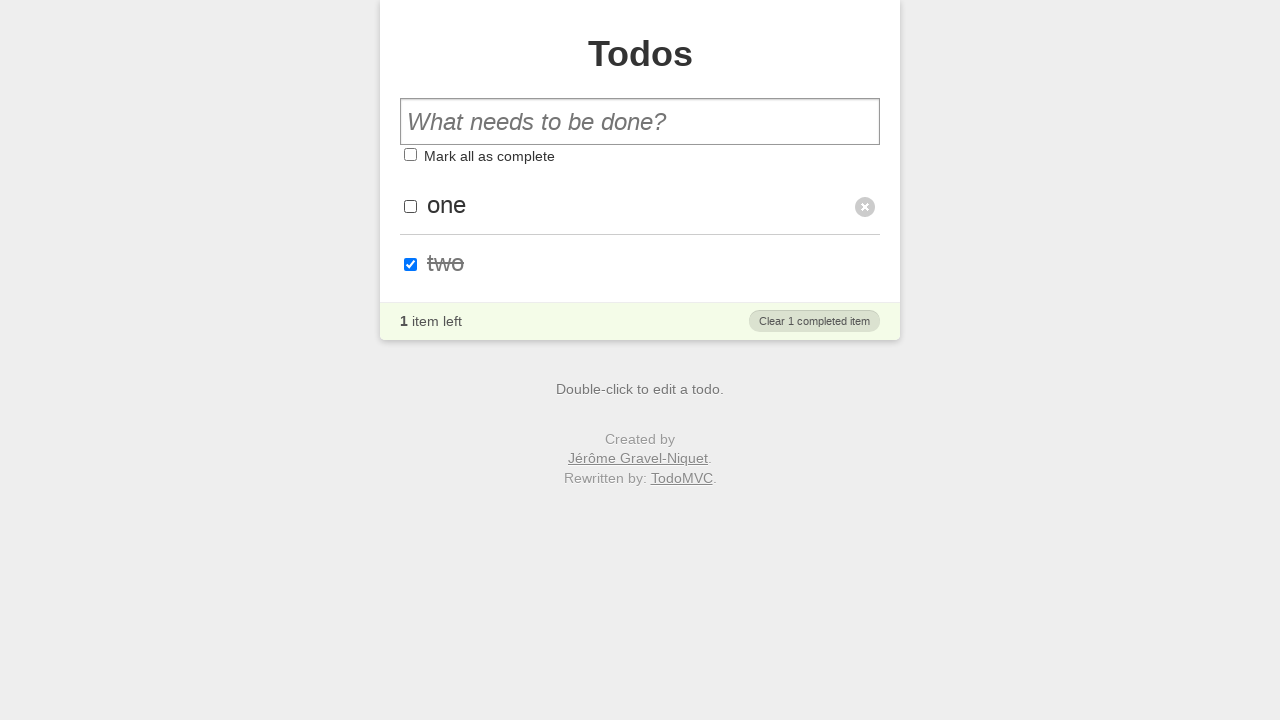